Tests nested iframe handling by navigating to the Multiple frames tab, switching through nested iframes, and entering text in an input field within the inner iframe

Starting URL: https://demo.automationtesting.in/Frames.html

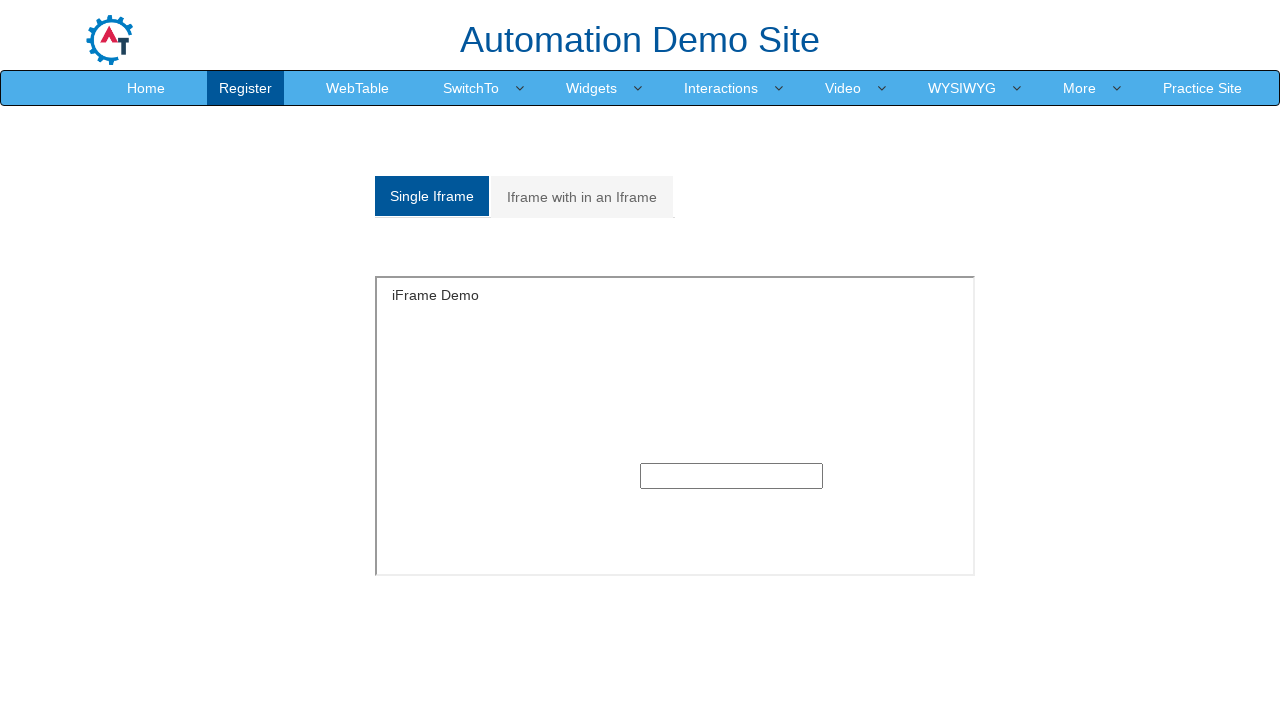

Clicked on the Multiple frames tab at (582, 197) on xpath=//a[@href='#Multiple']
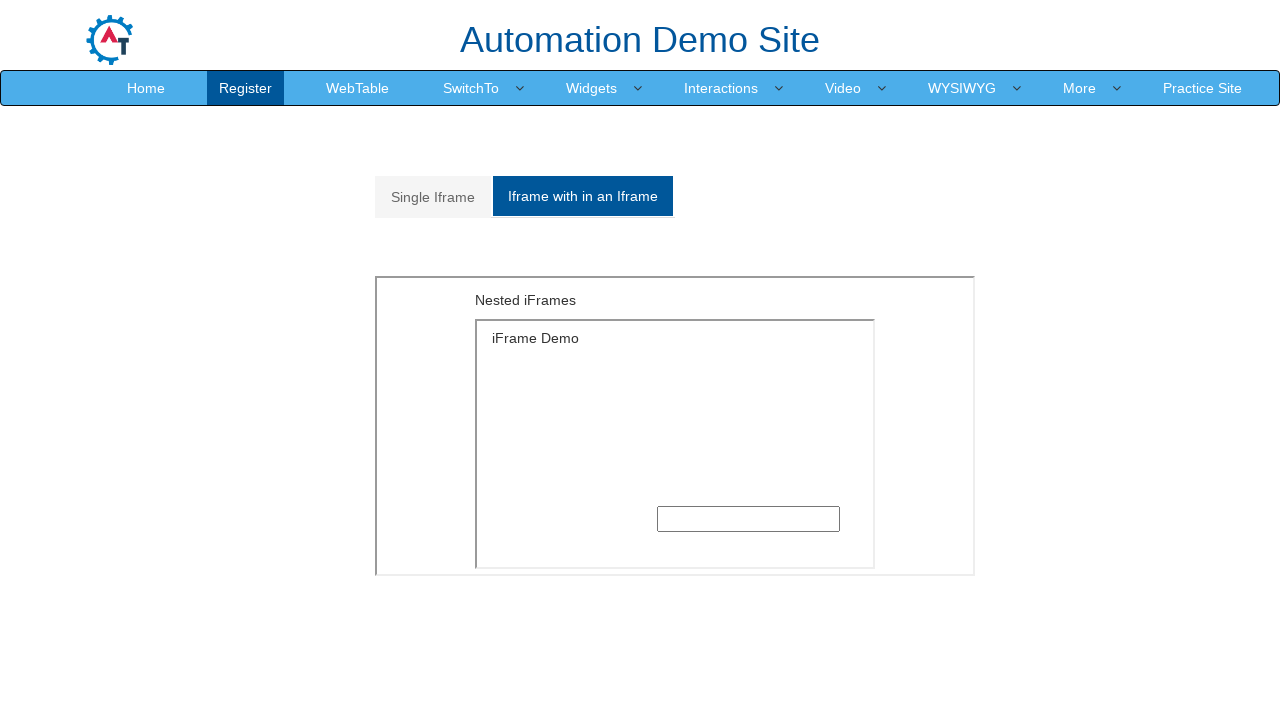

Located outer iframe
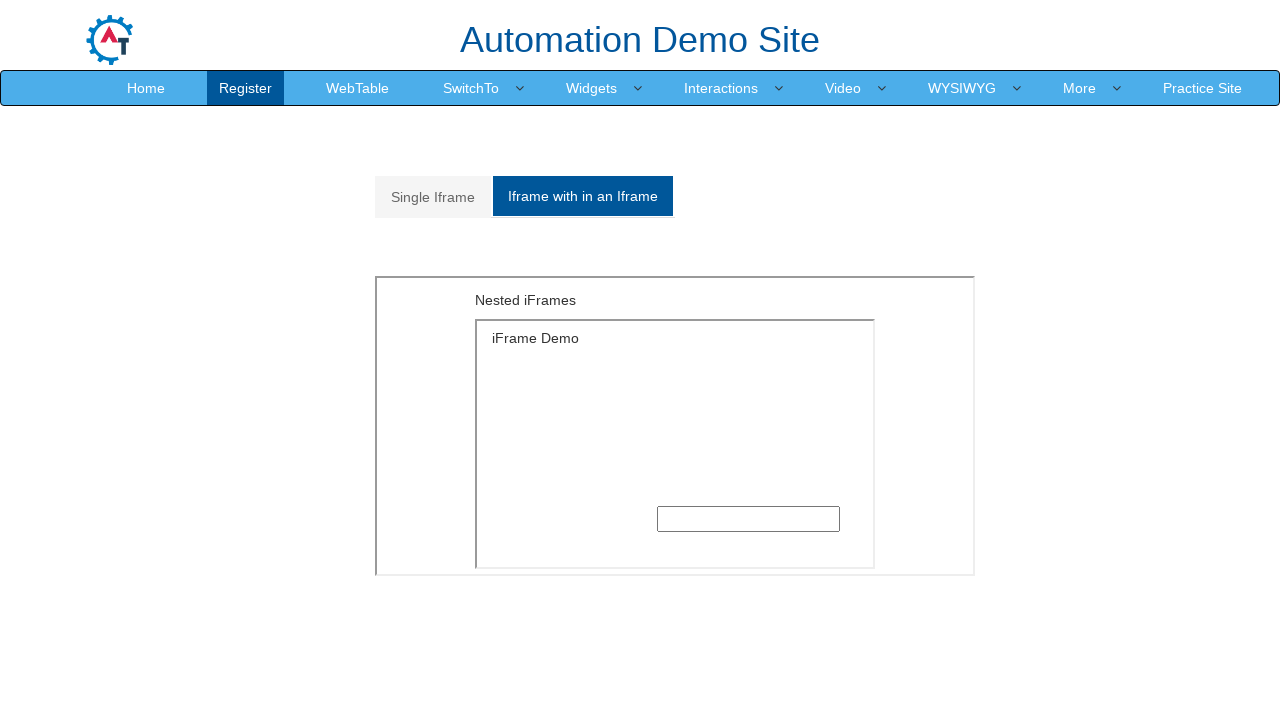

Located inner iframe within outer frame
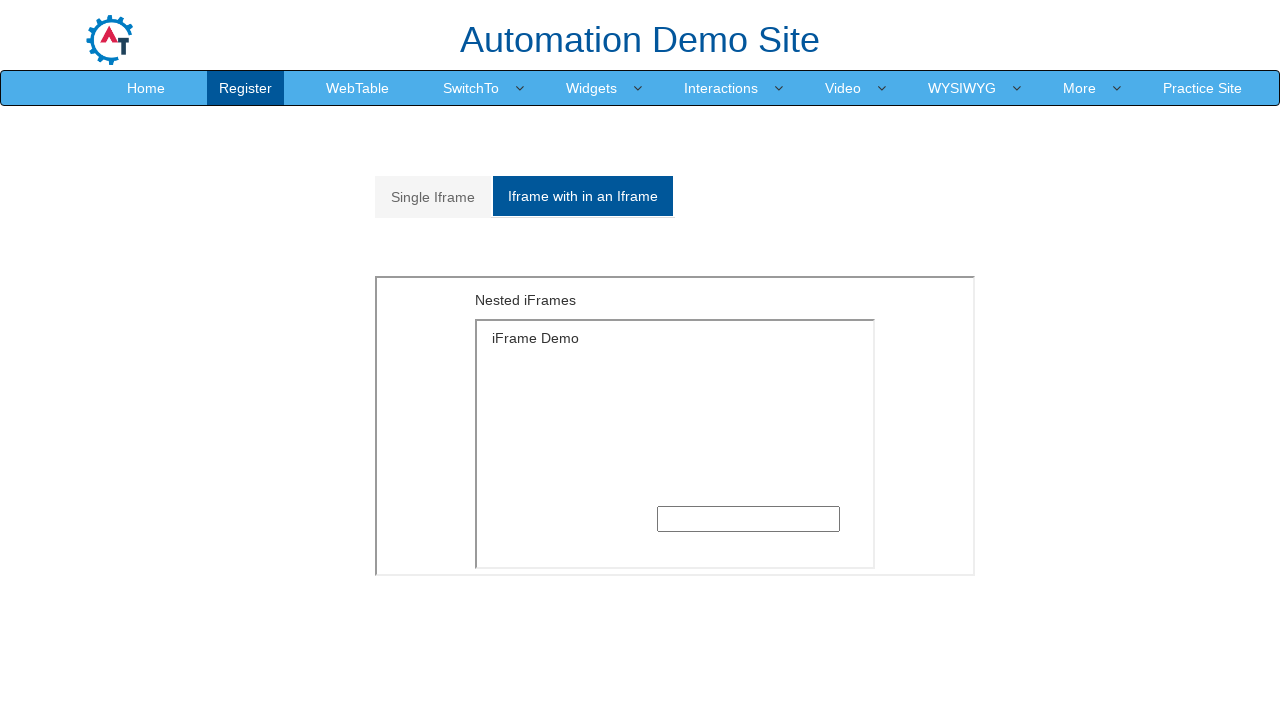

Filled input field in inner iframe with 'Testing' on xpath=//*[@id='Multiple']/iframe >> internal:control=enter-frame >> xpath=//div[
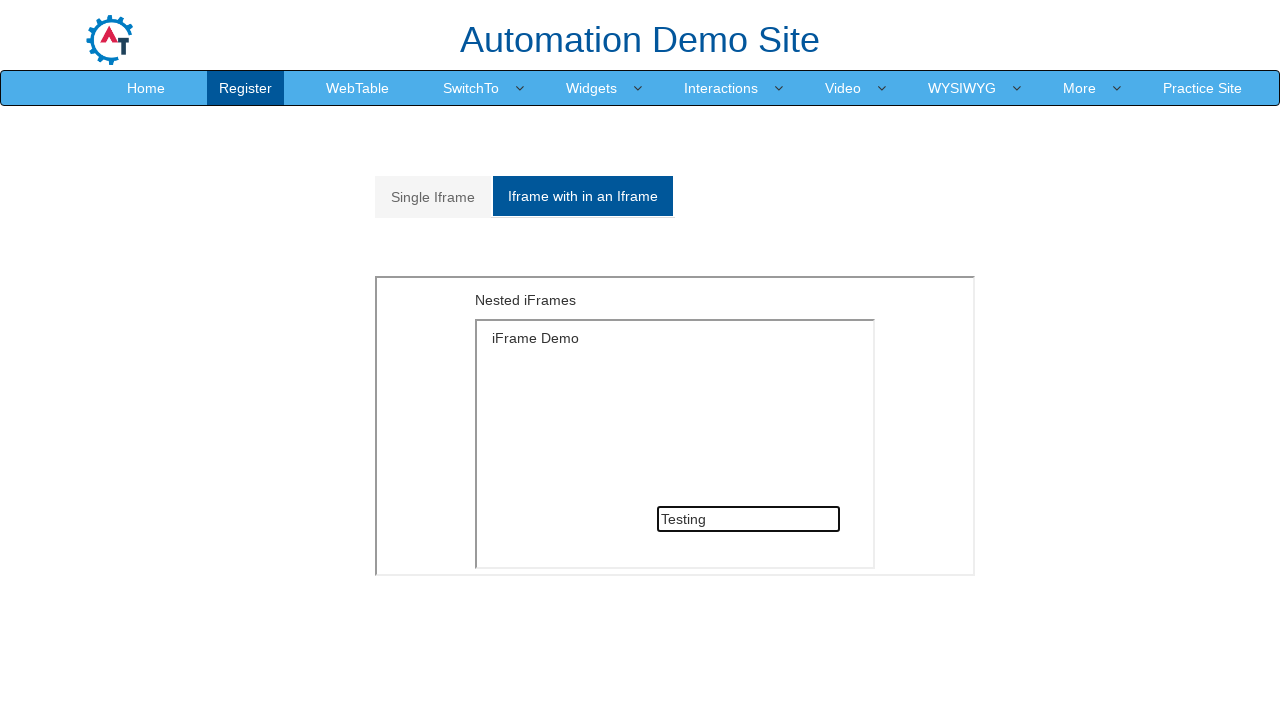

Waited 3 seconds to observe the result
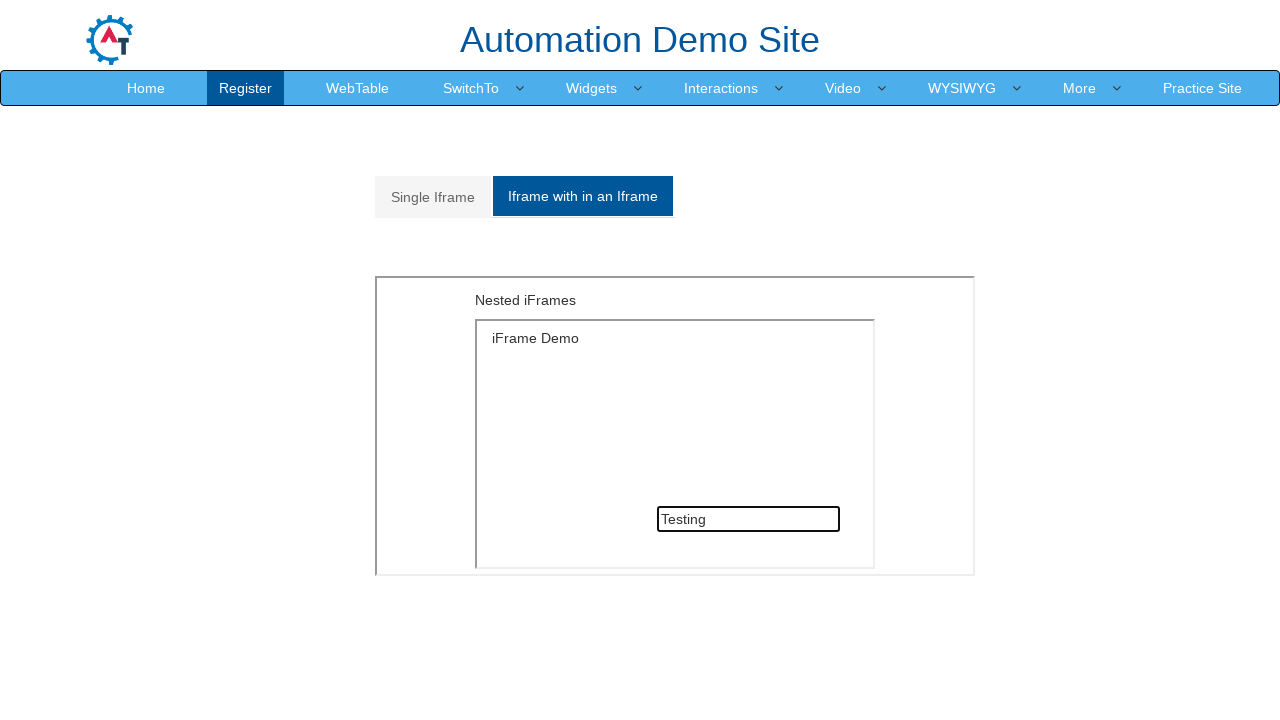

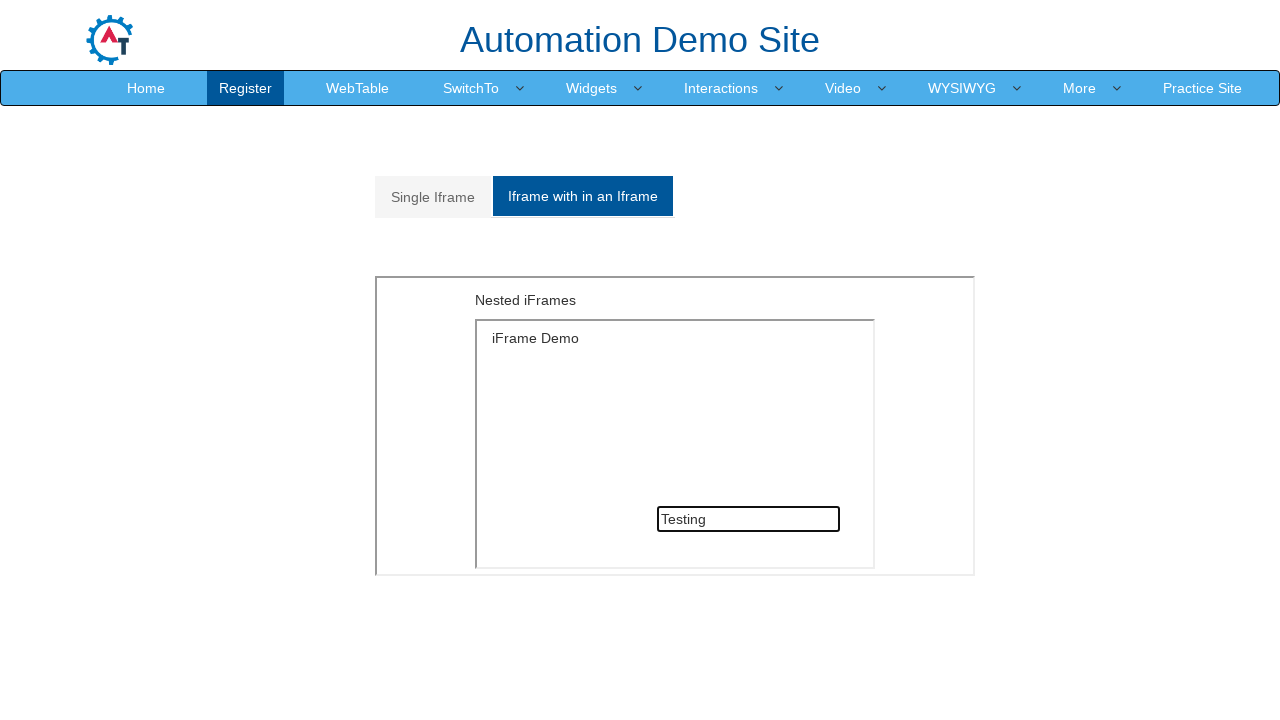